Tests the search functionality on a products table by searching for "Rice" and verifying that the filtered results contain the search term

Starting URL: https://rahulshettyacademy.com/seleniumPractise/#/offers

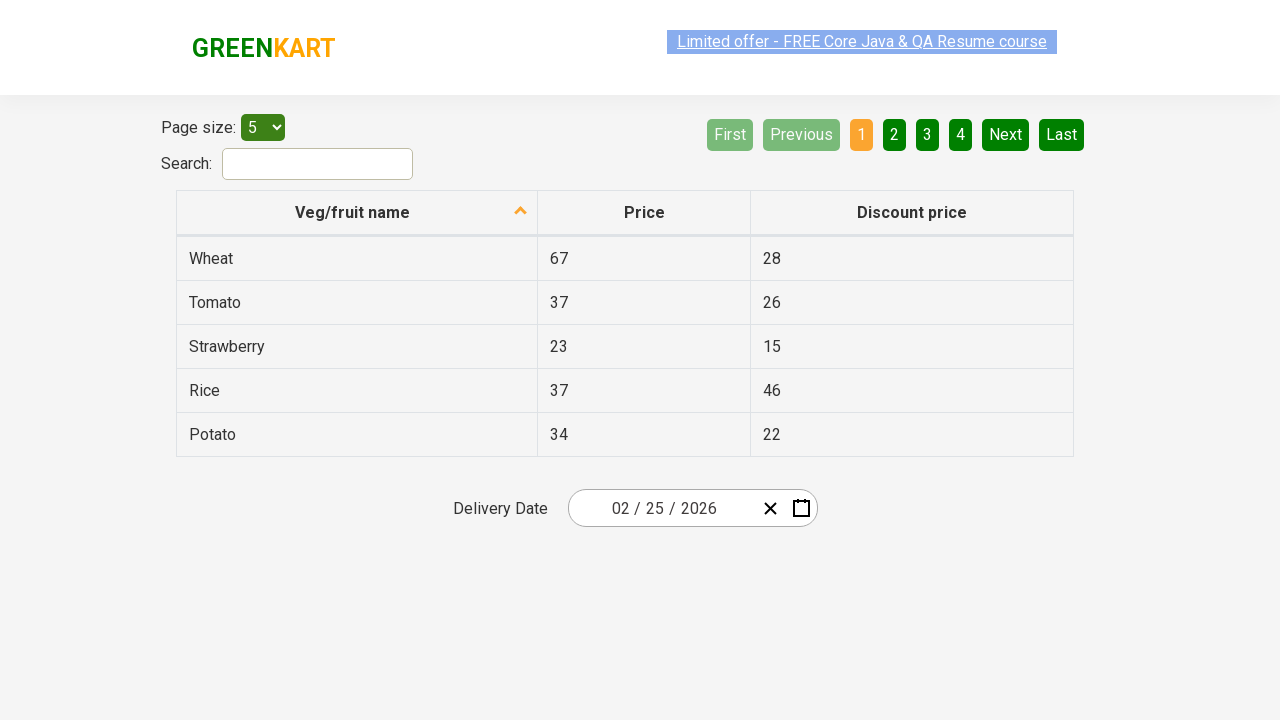

Filled search field with 'Rice' on #search-field
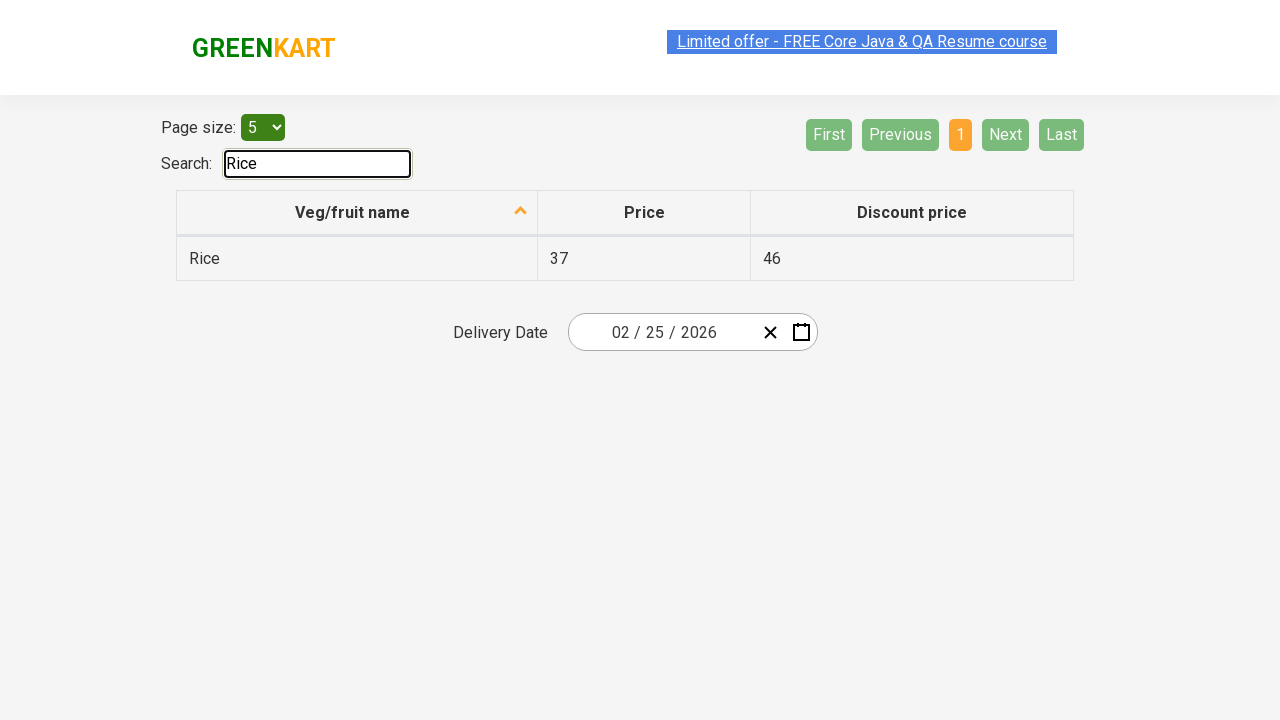

Waited for table to update with filtered results
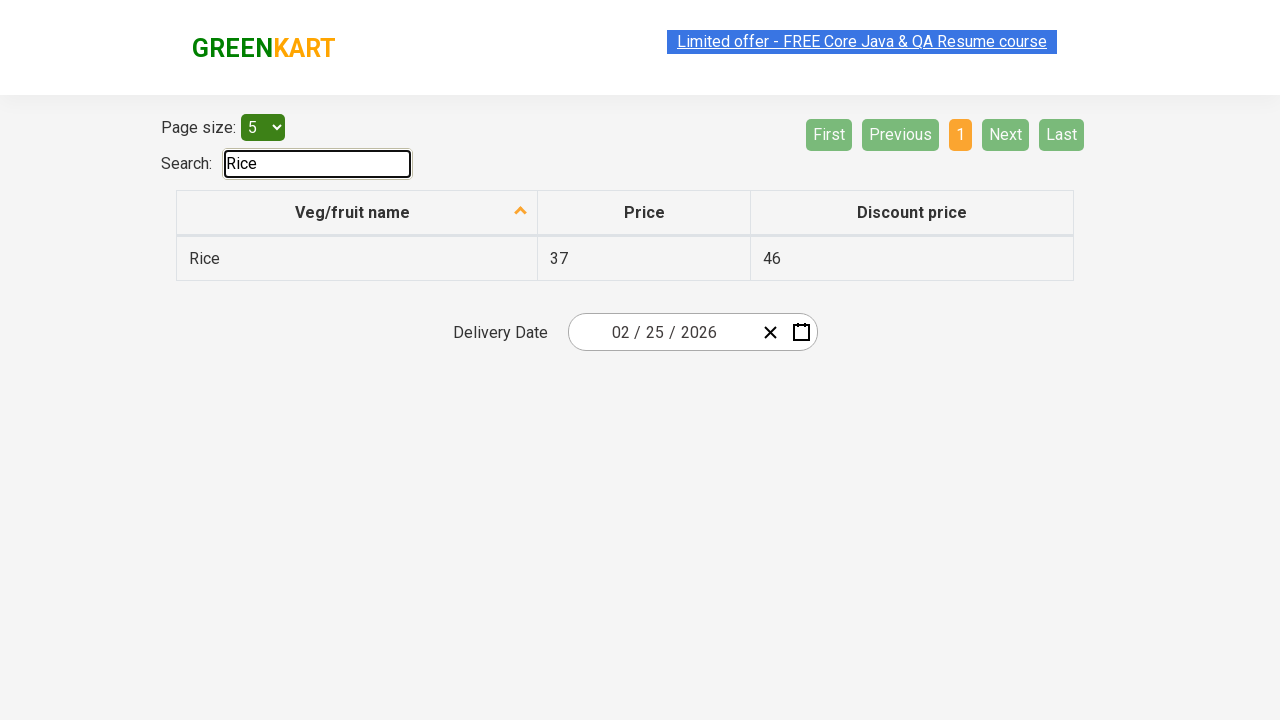

Retrieved all items from first column of table
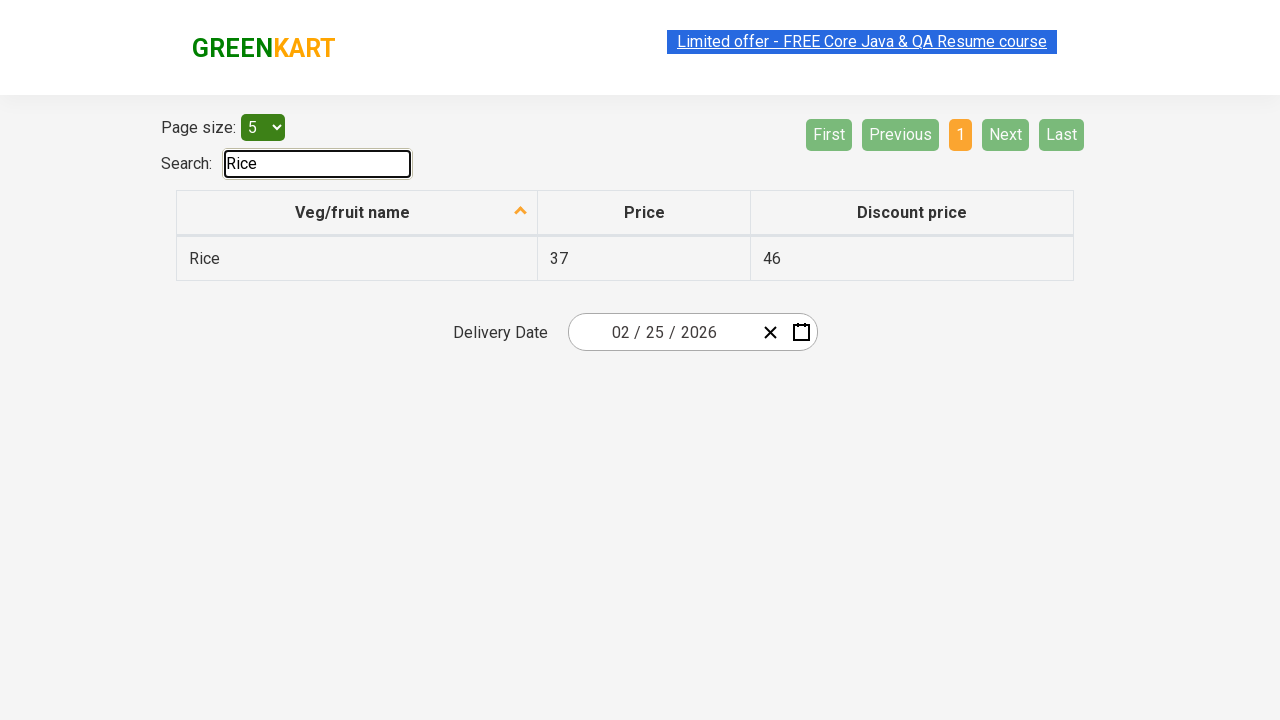

Verified that 'Rice' contains 'Rice'
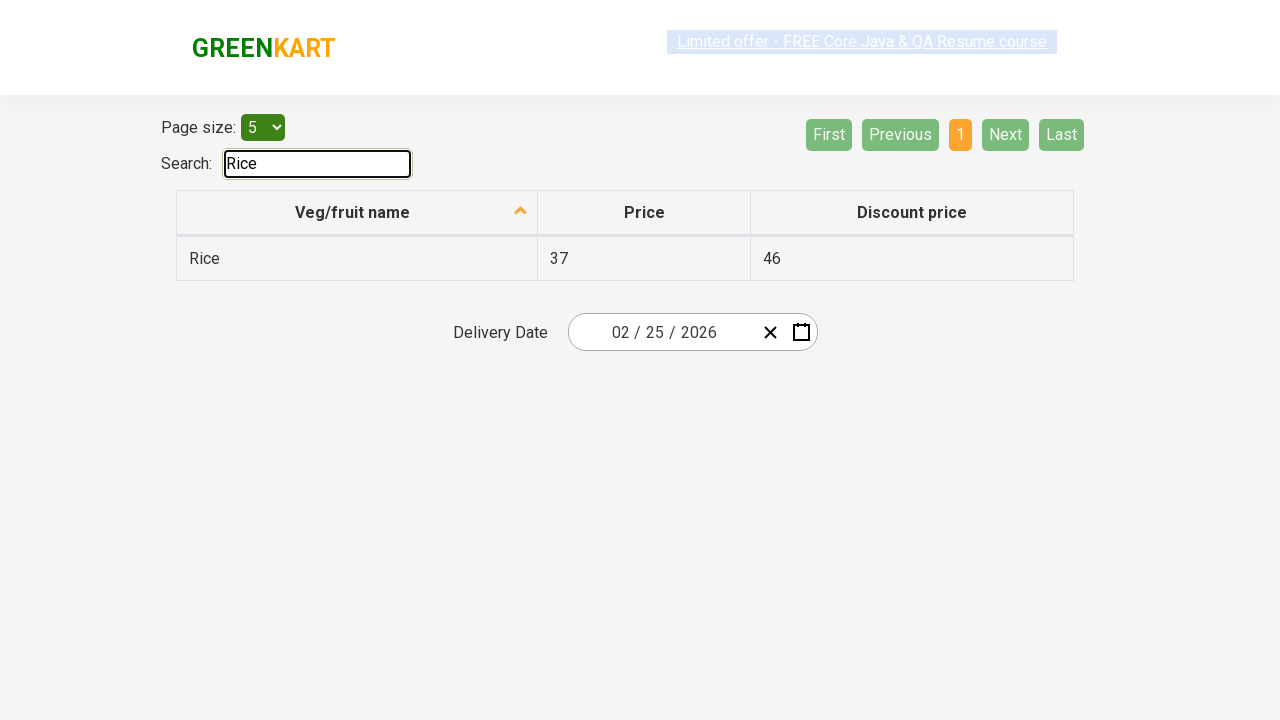

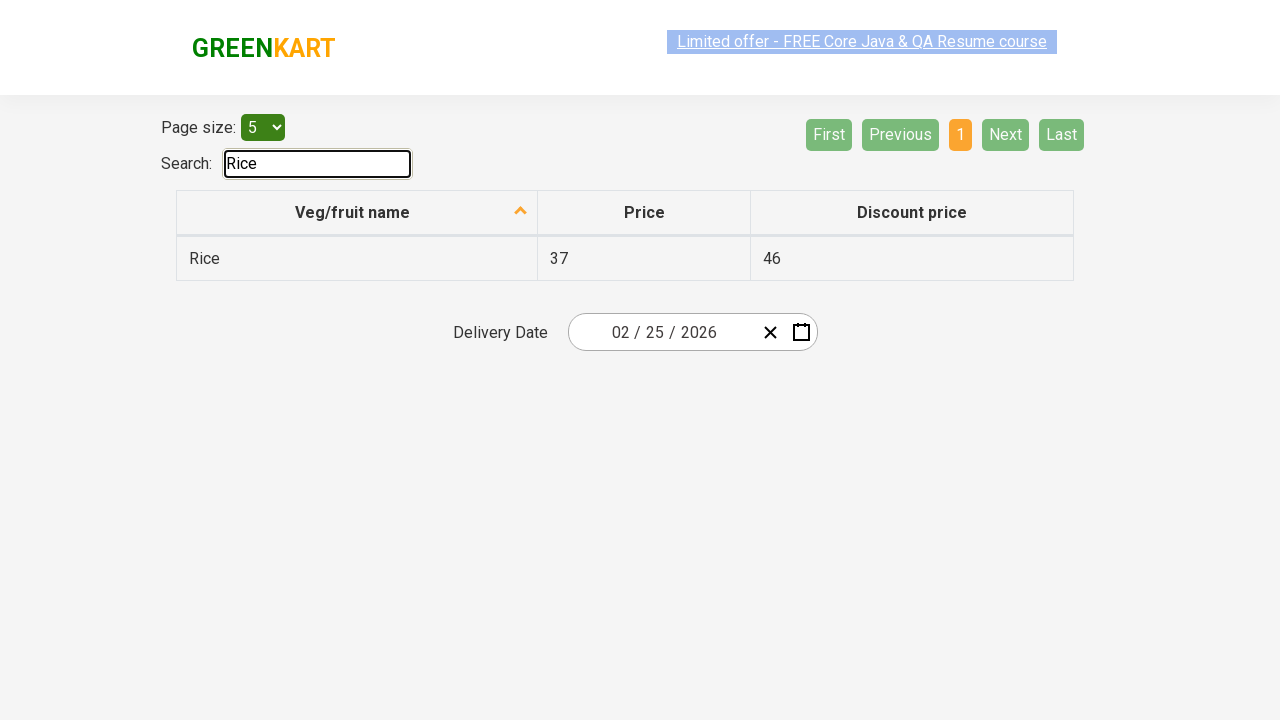